Tests iframe interaction by switching to an iframe, clicking a link inside it, then switching back to the main content to verify the page heading

Starting URL: https://testcenter.techproeducation.com/index.php?page=iframe

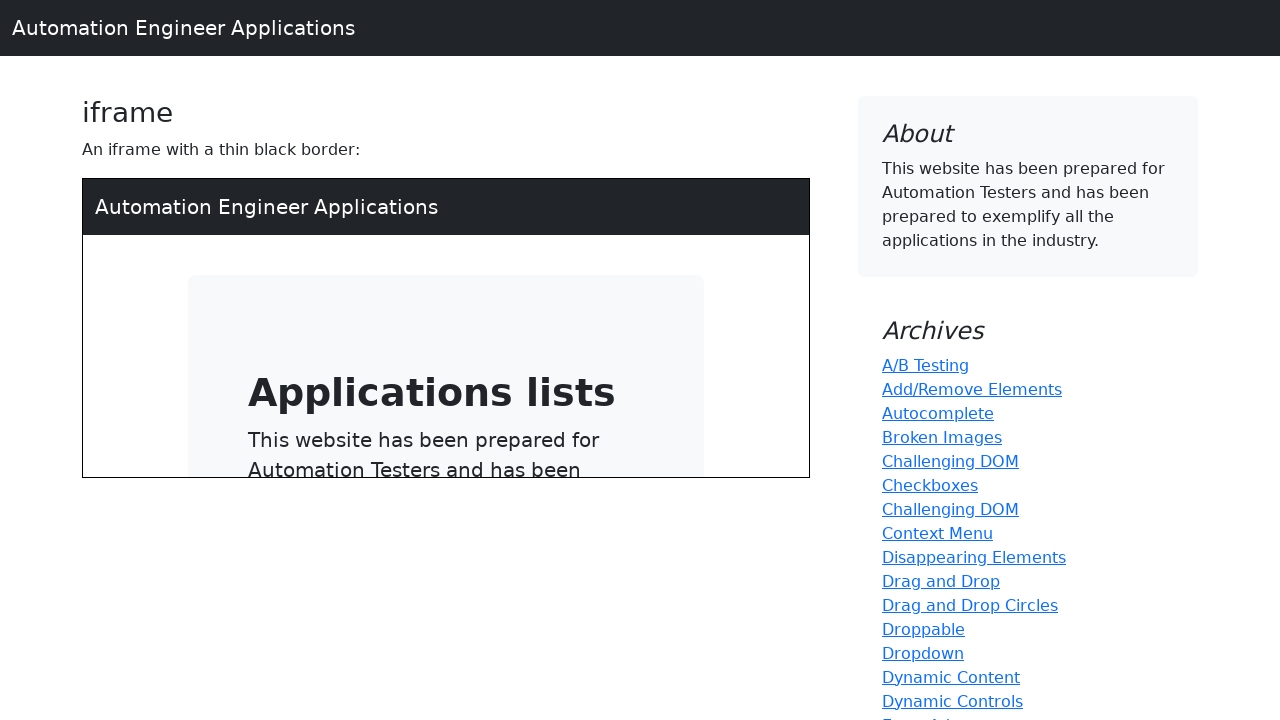

Located iframe element with src='/index.php'
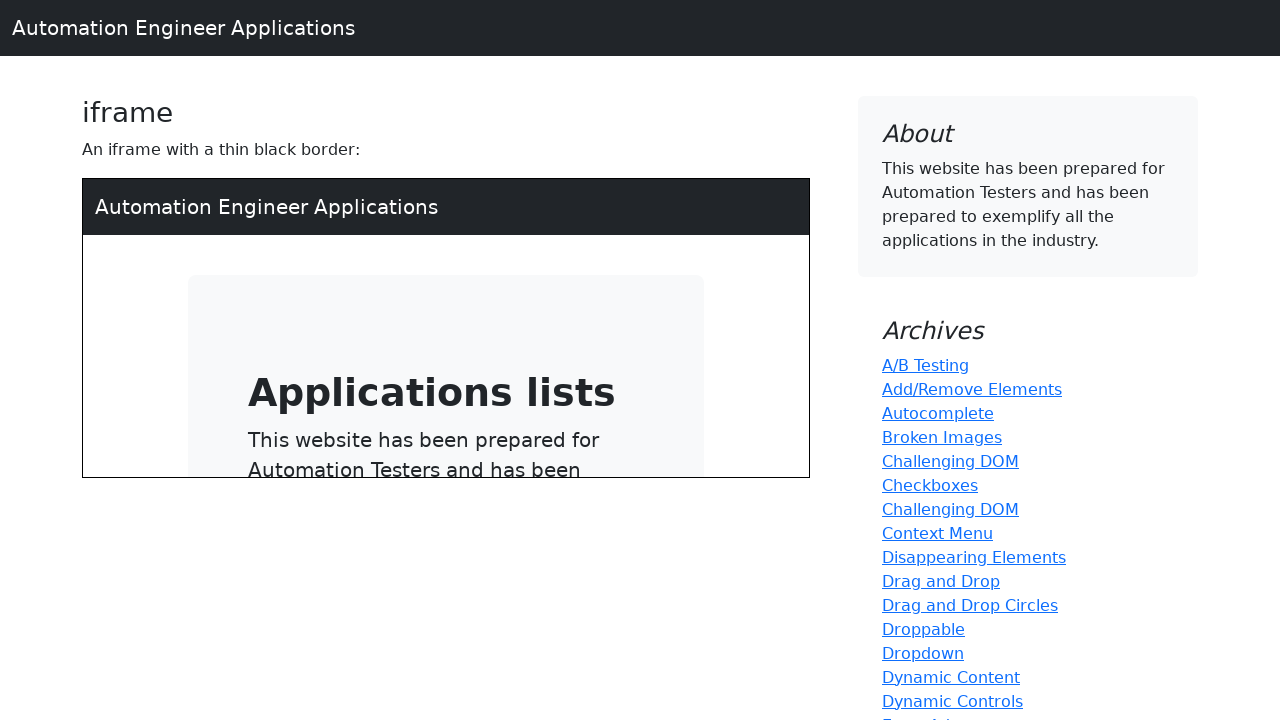

Pressed Enter on link inside iframe on iframe[src='/index.php'] >> internal:control=enter-frame >> a[type='button']
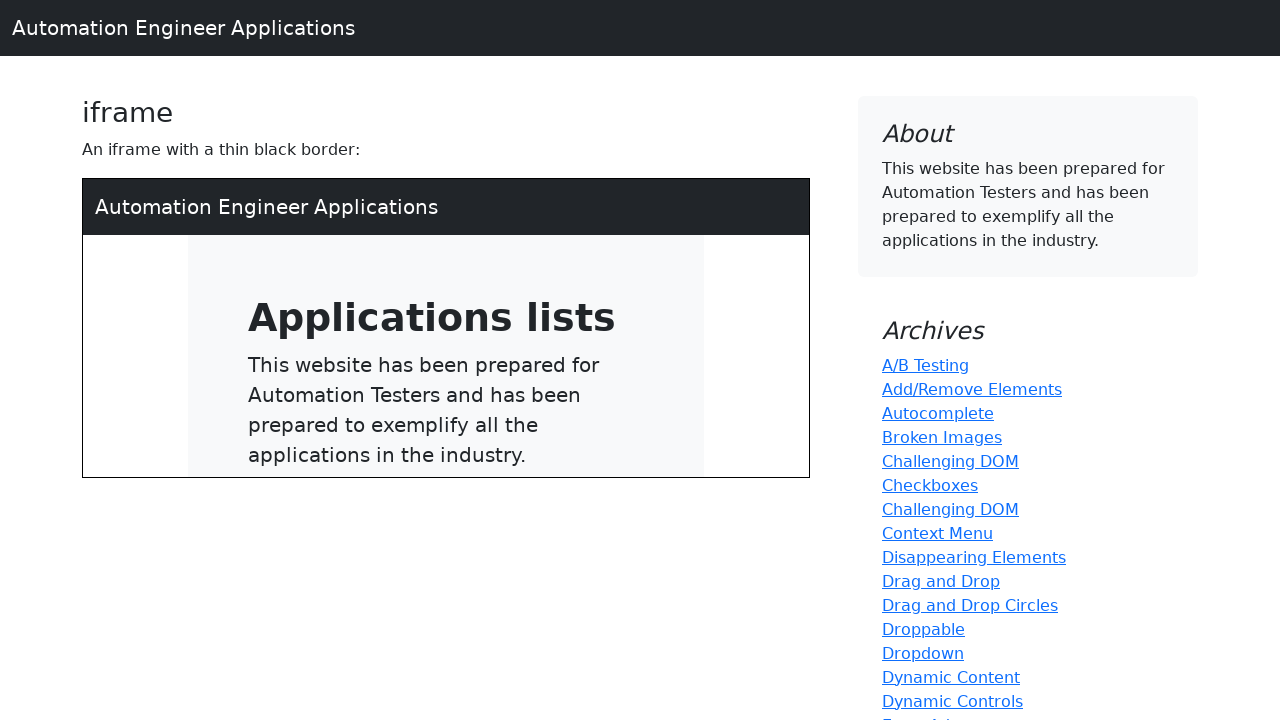

Waited for h3 element to load on main page
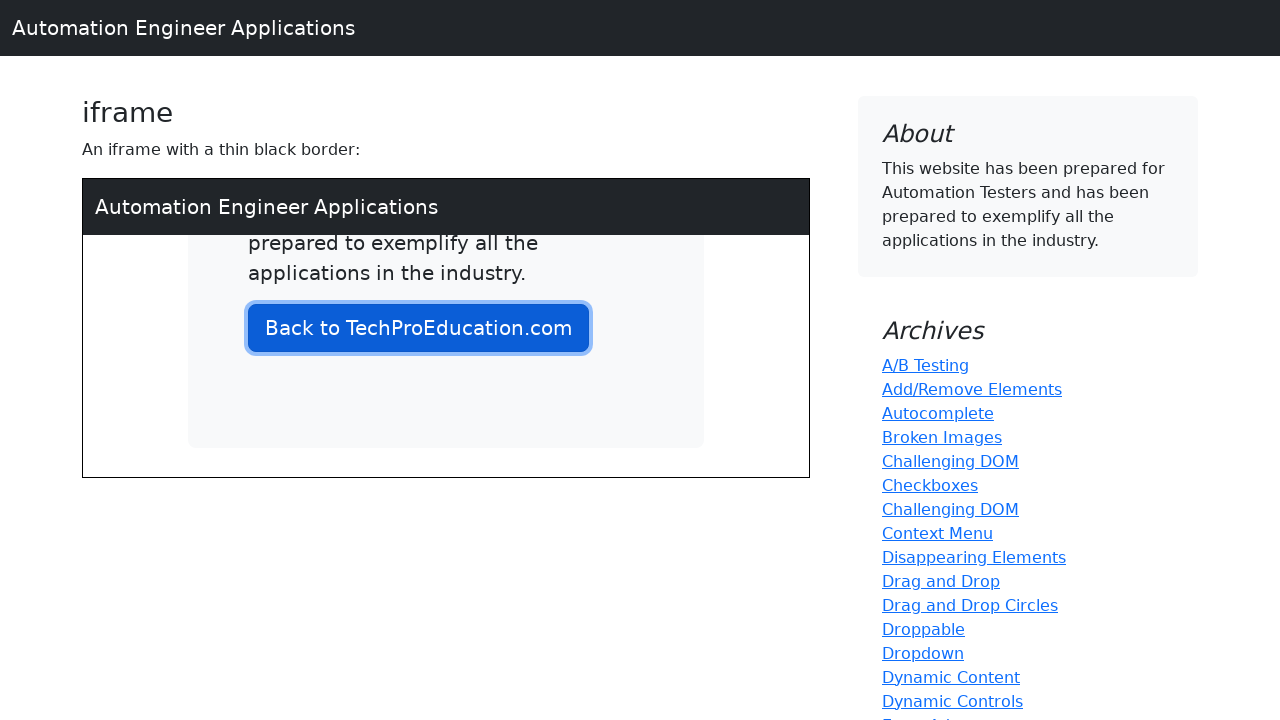

Retrieved h3 text content: 'iframe'
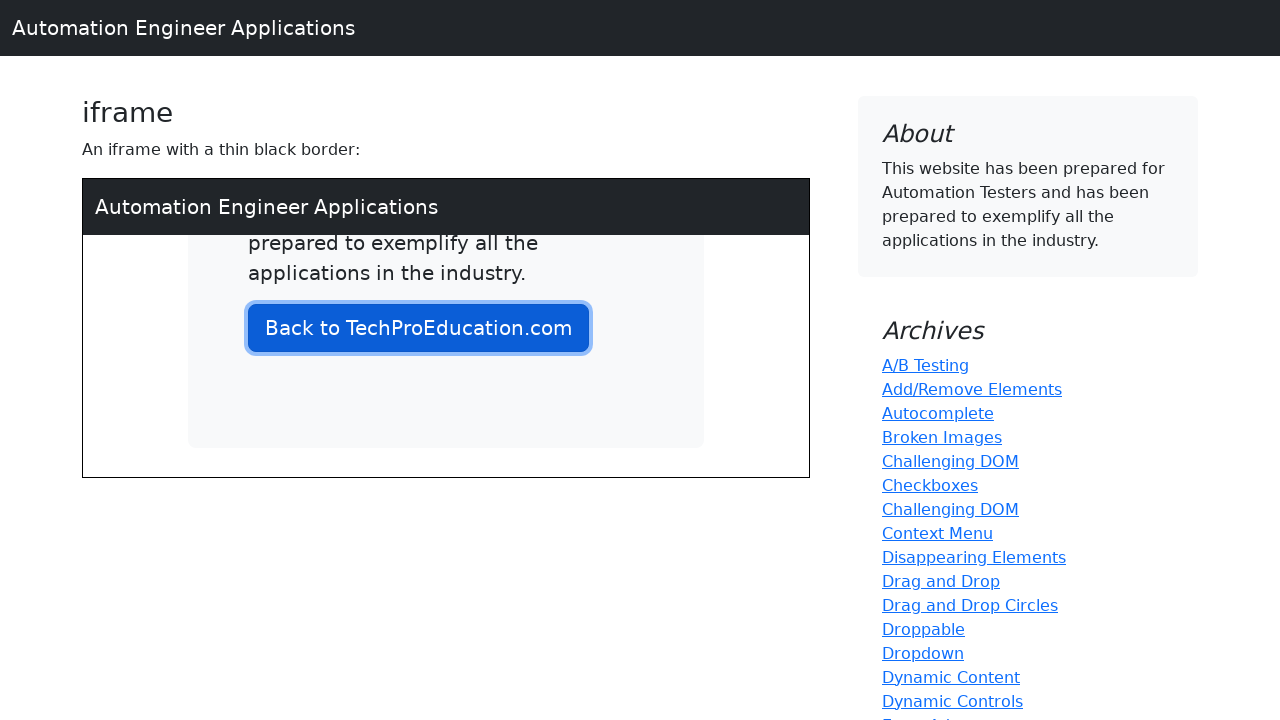

Assertion passed: h3 text matches 'iframe'
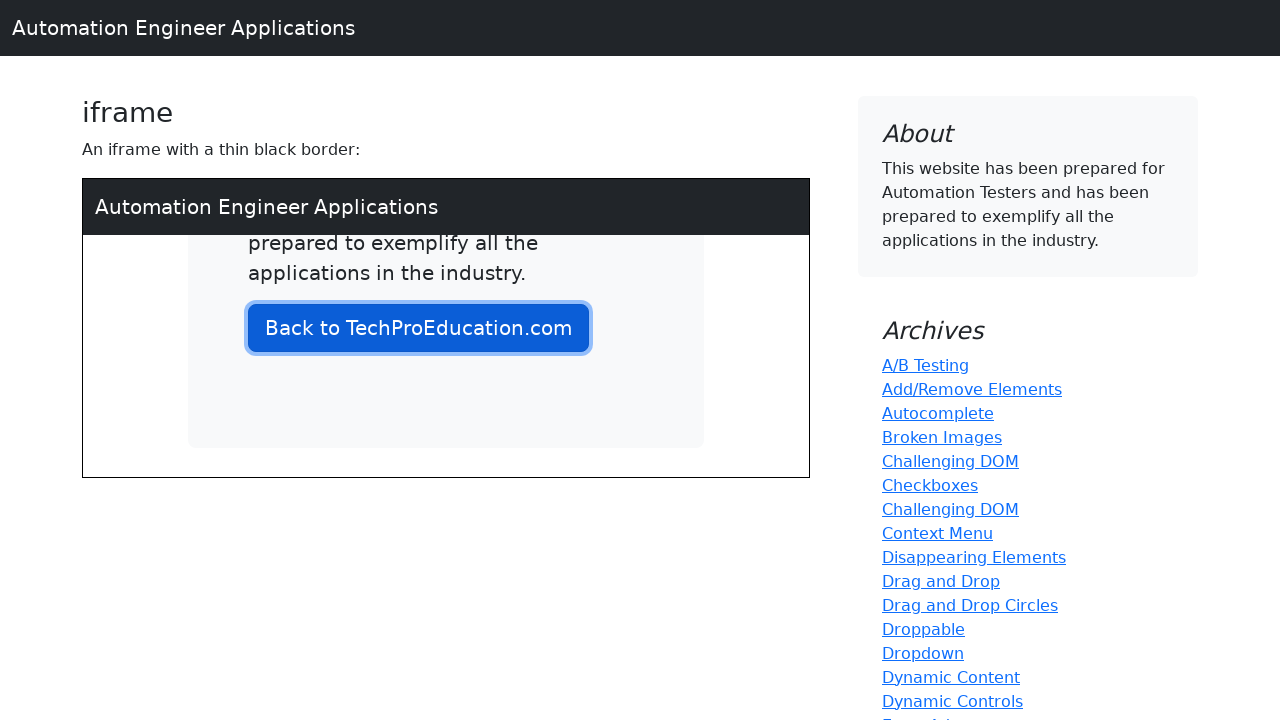

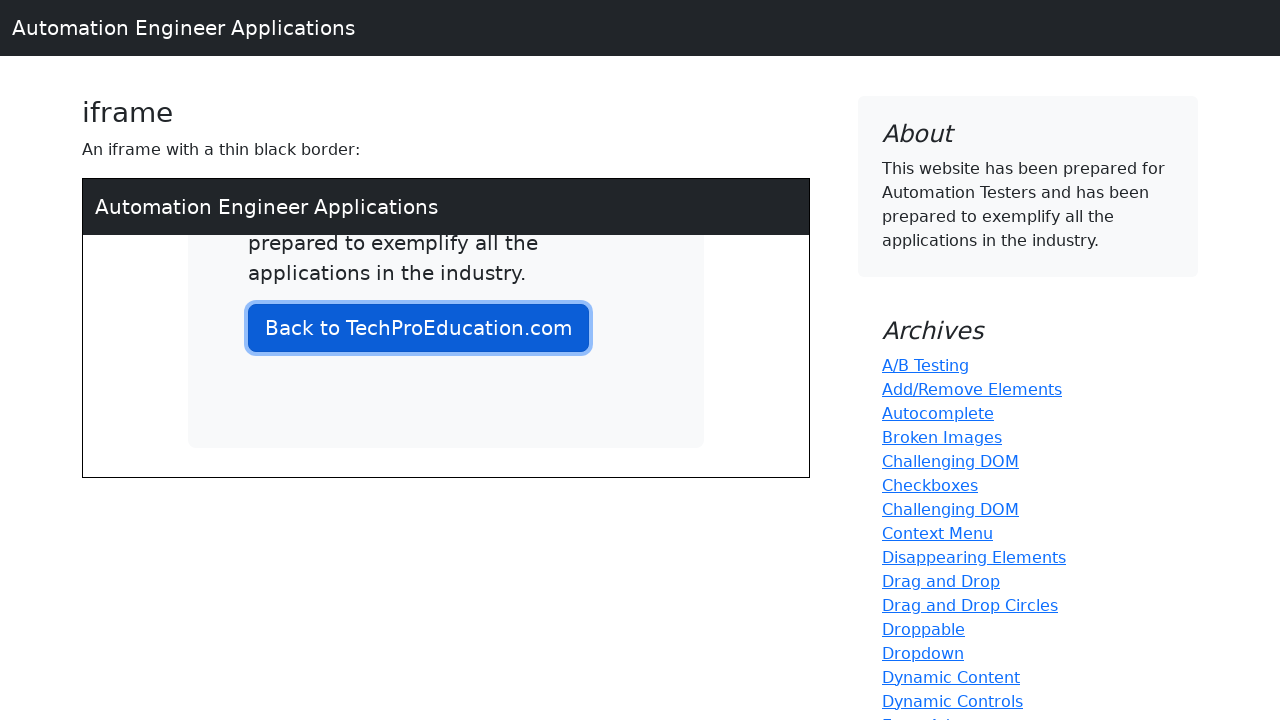